Tests right-click context menu functionality by right-clicking an element, selecting "Copy" from the context menu, and accepting the alert dialog.

Starting URL: https://swisnl.github.io/jQuery-contextMenu/demo.html

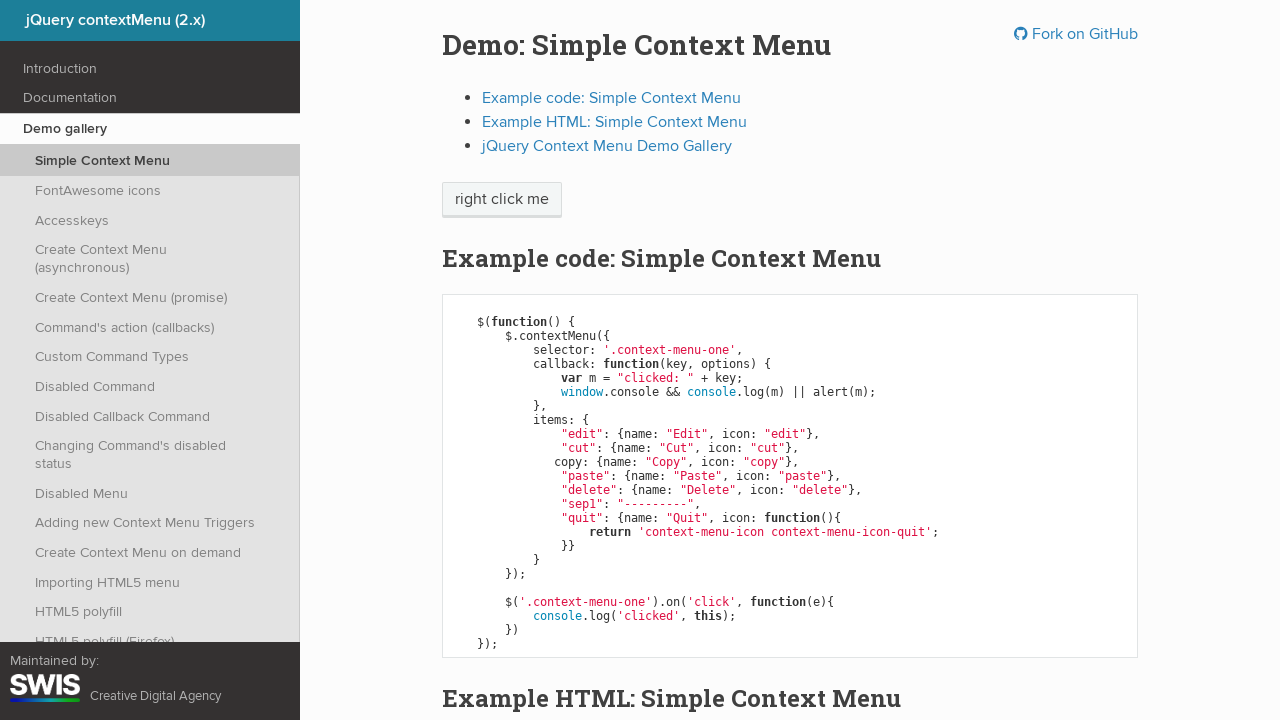

Right-clicked on 'right click me' button to open context menu at (502, 200) on xpath=//span[text()='right click me']
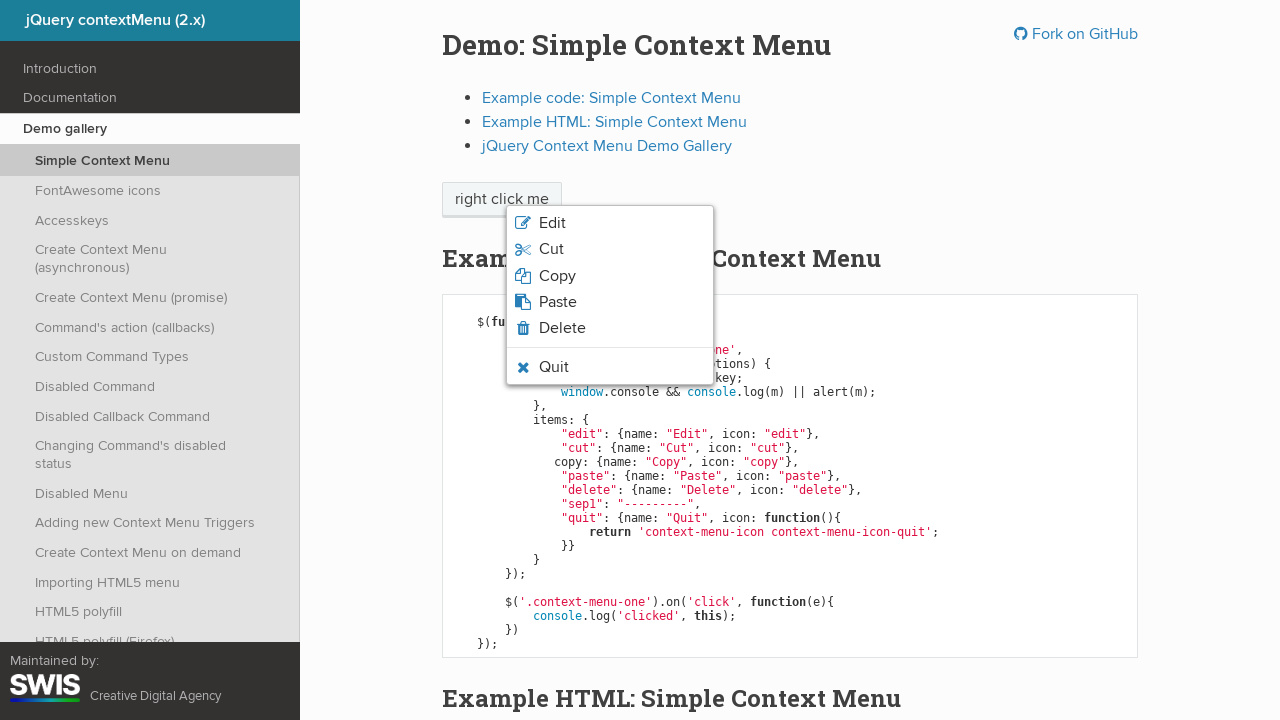

Clicked 'Copy' option from context menu at (557, 276) on xpath=//span[text()='Copy']
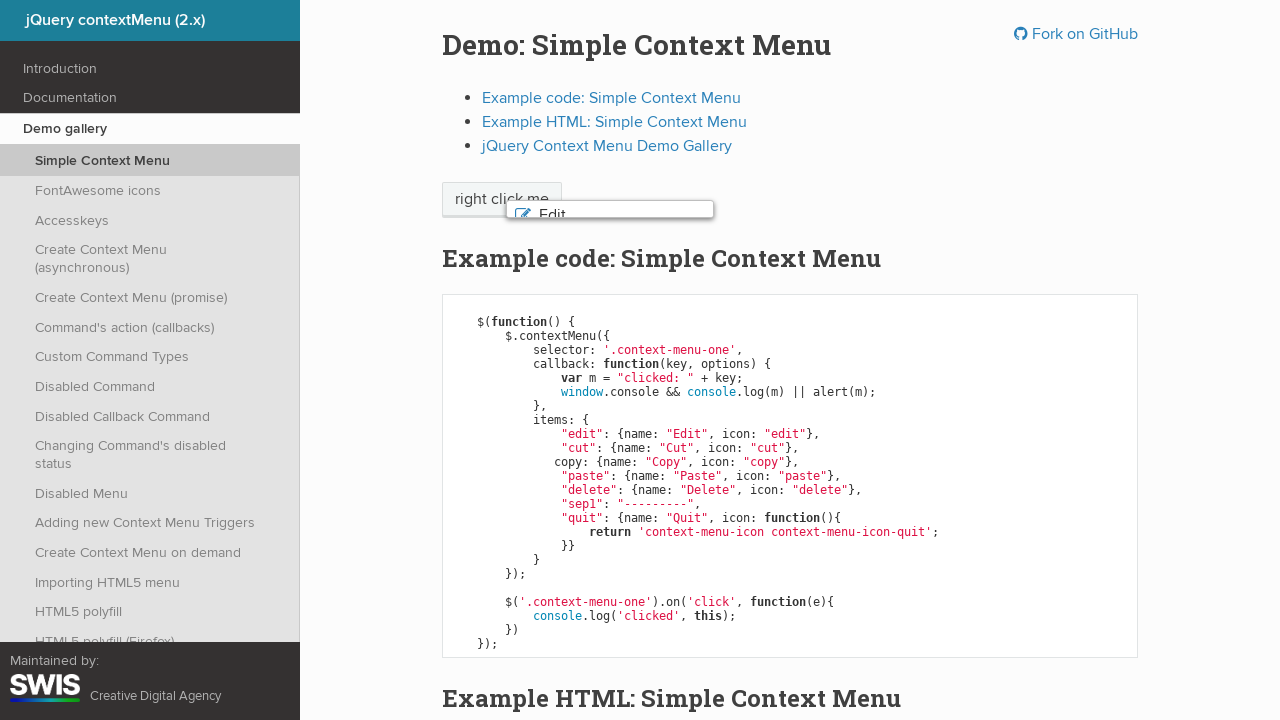

Set up dialog handler to accept alerts
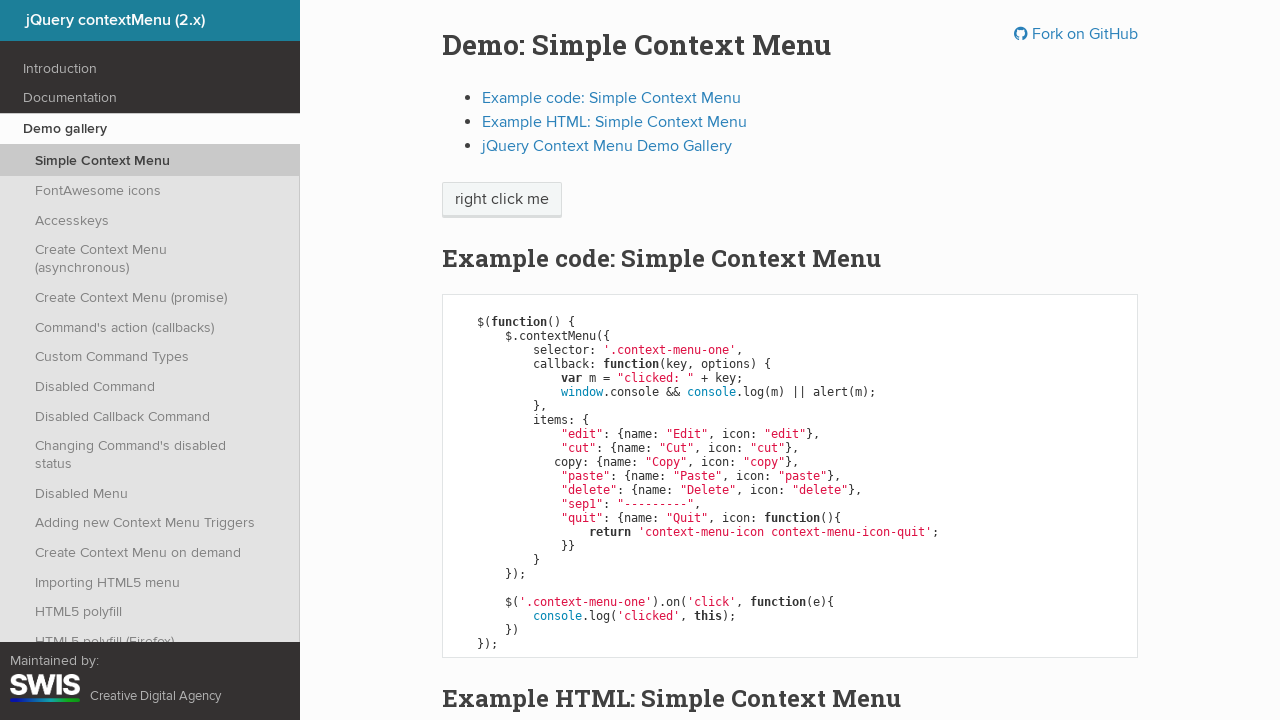

Waited 500ms for dialog to appear and be accepted
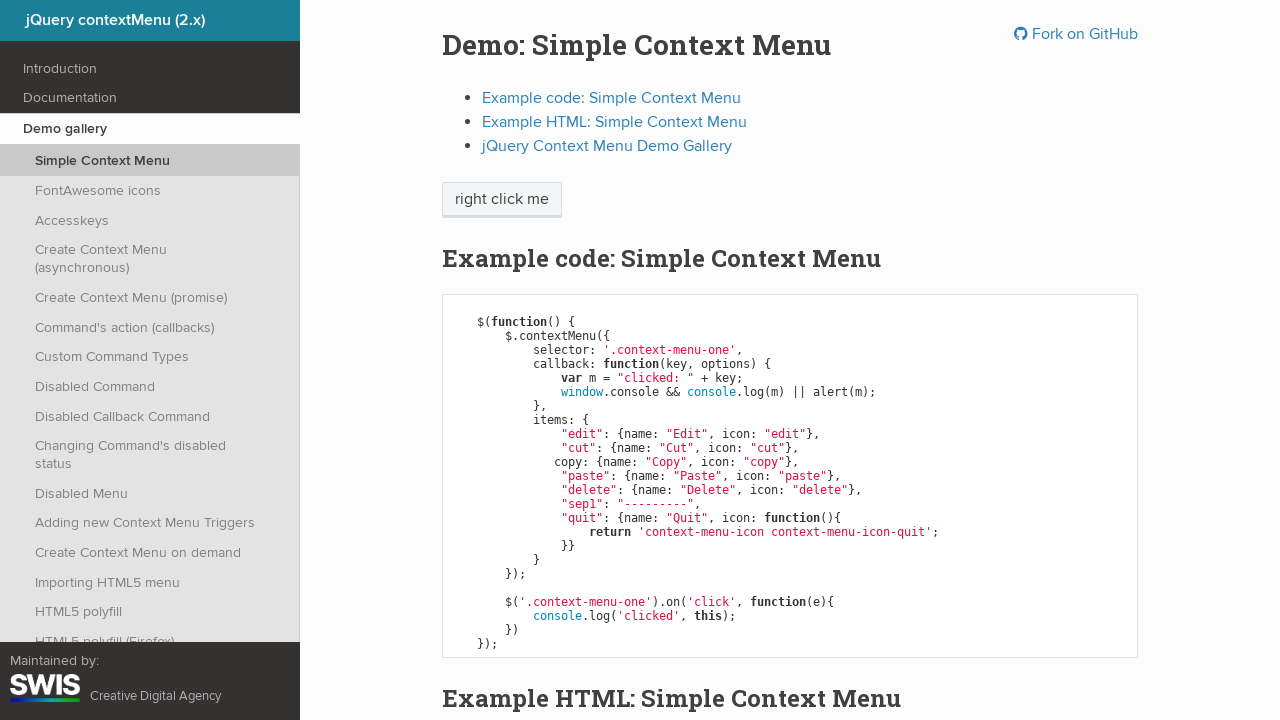

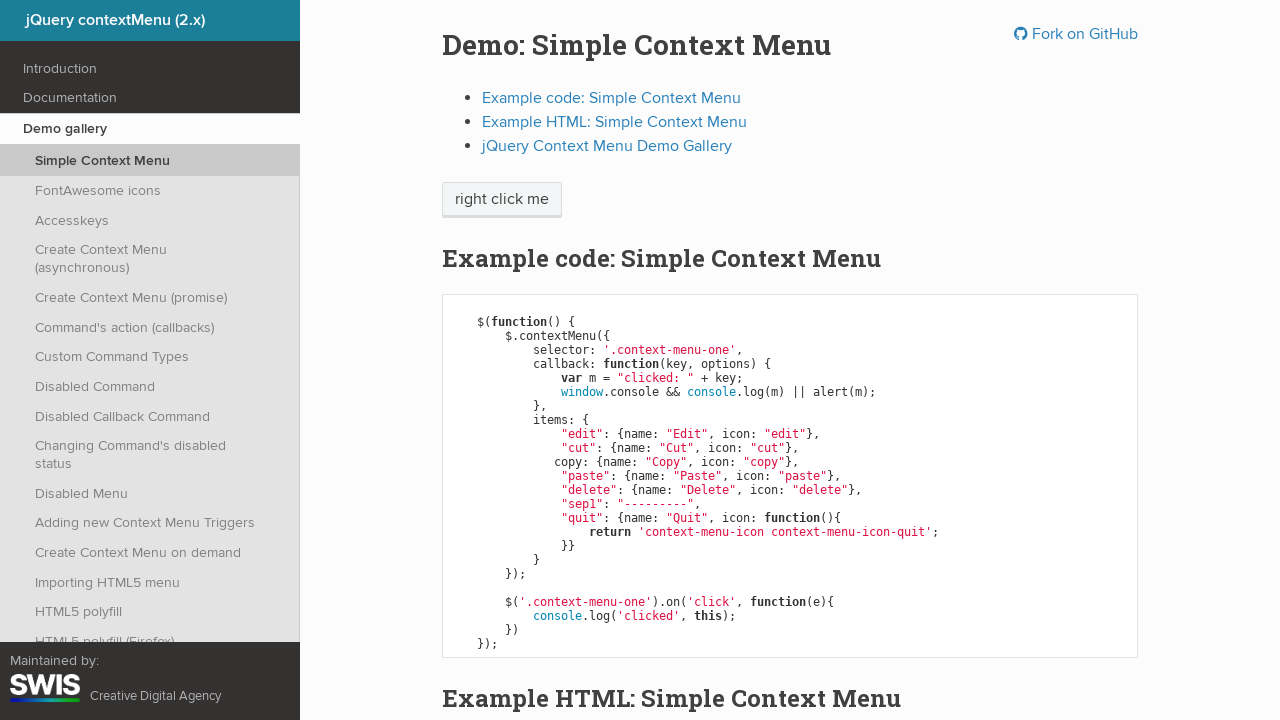